Tests window handling functionality by opening a new window, verifying content in both windows, and switching between them

Starting URL: https://the-internet.herokuapp.com/windows

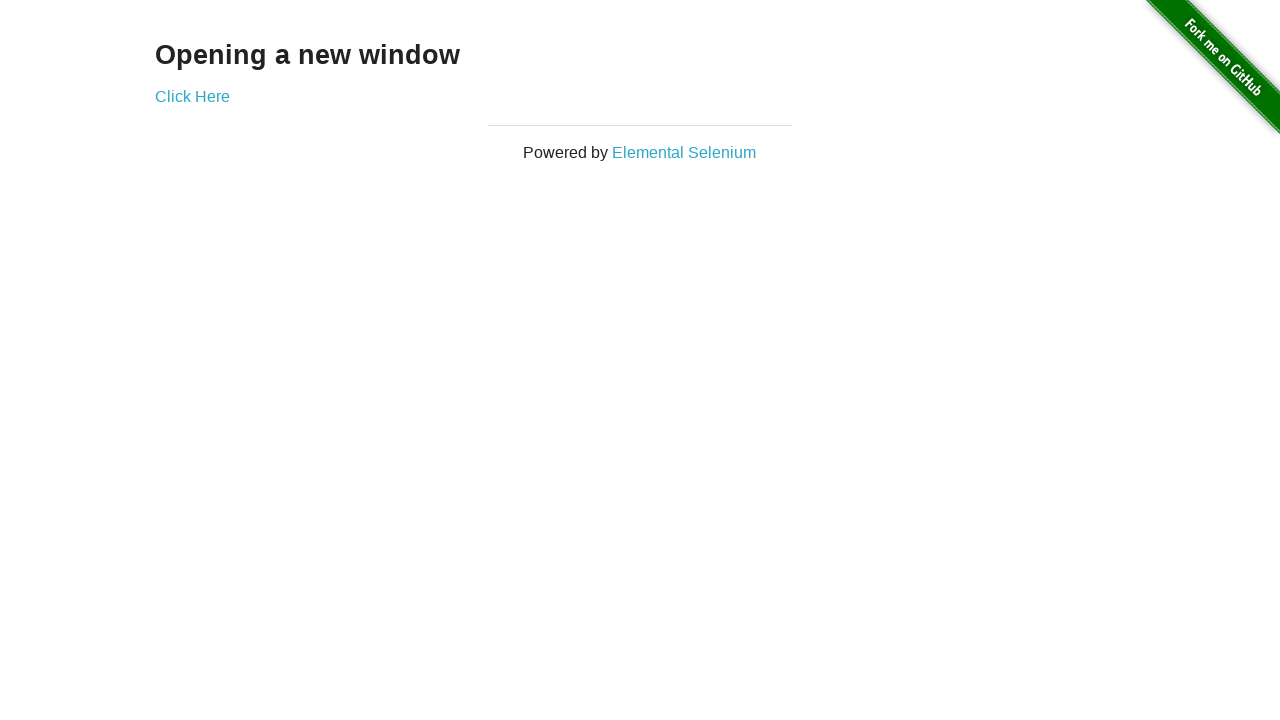

Located h3 heading element on first page
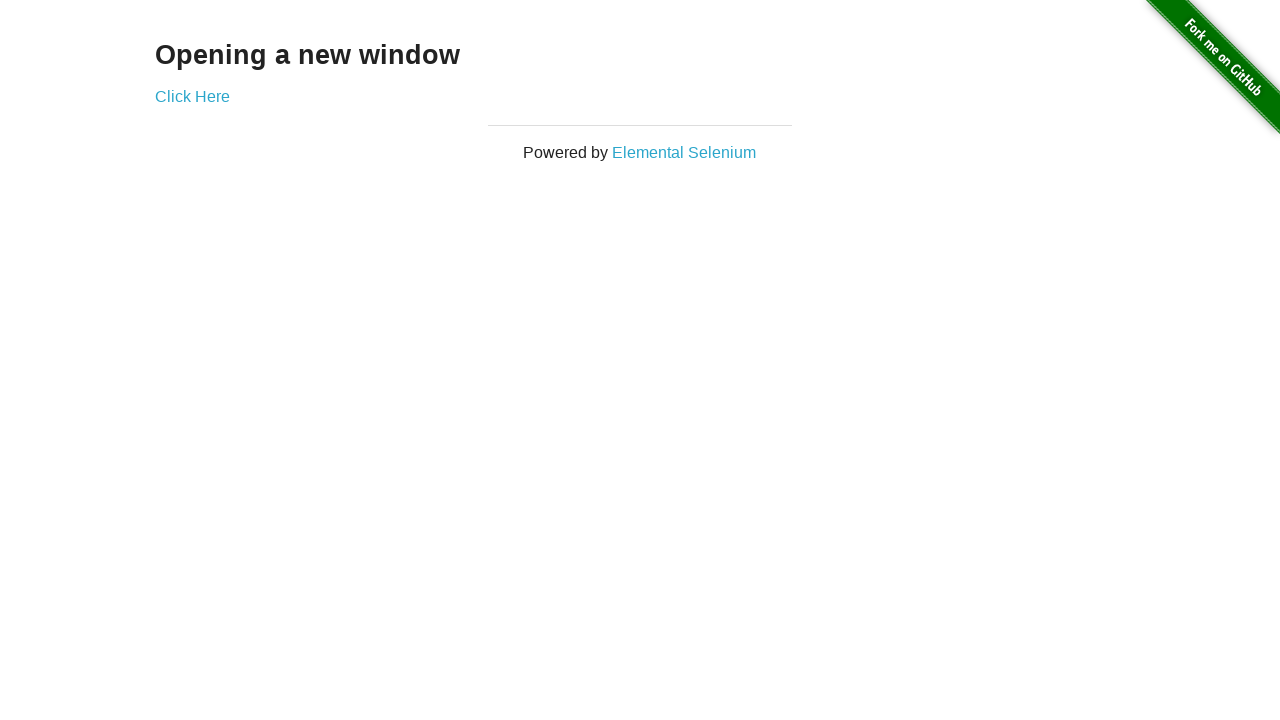

Verified heading text is 'Opening a new window'
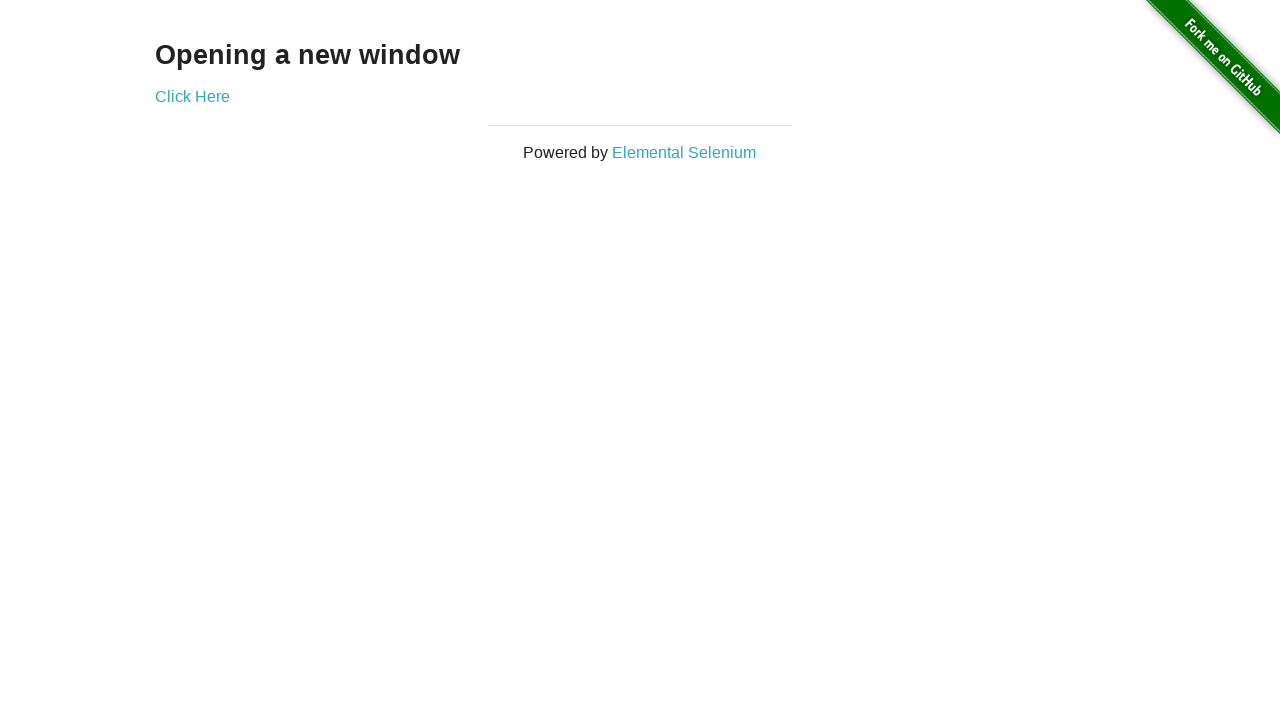

Verified page title is 'The Internet'
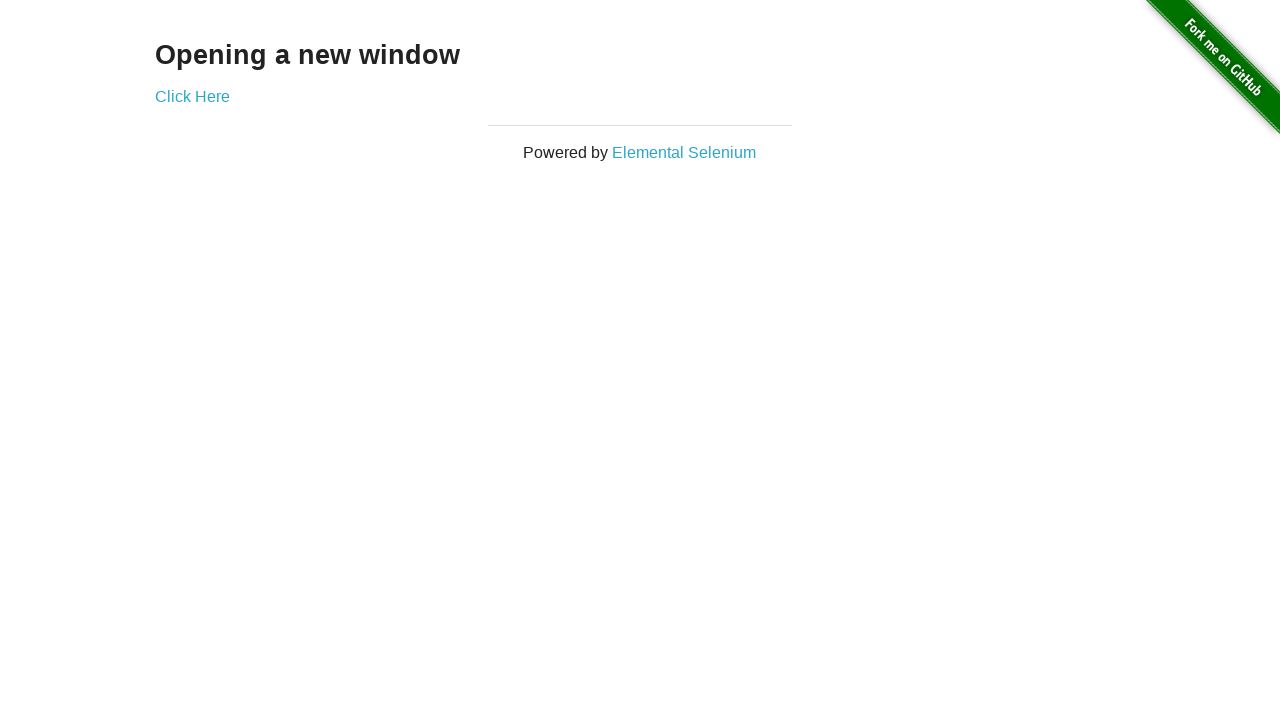

Clicked 'Click Here' link to open new window at (192, 96) on text='Click Here'
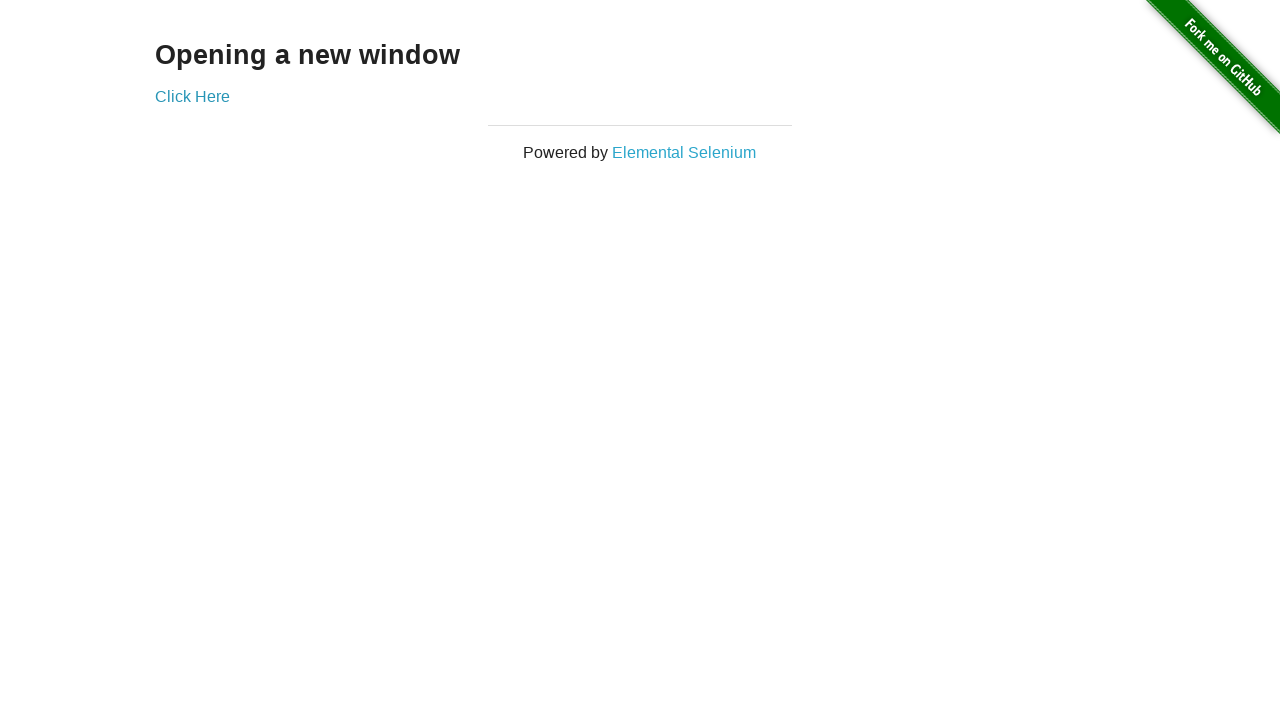

New window opened and captured
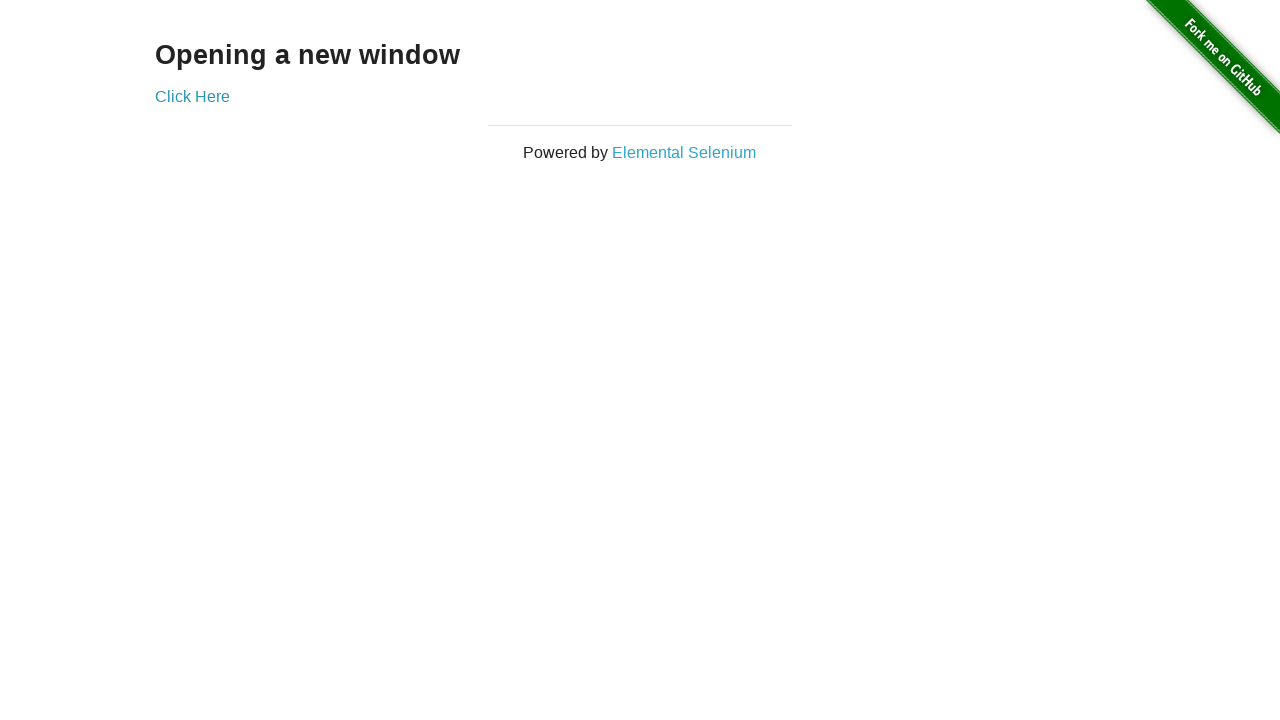

Verified new window title is 'New Window'
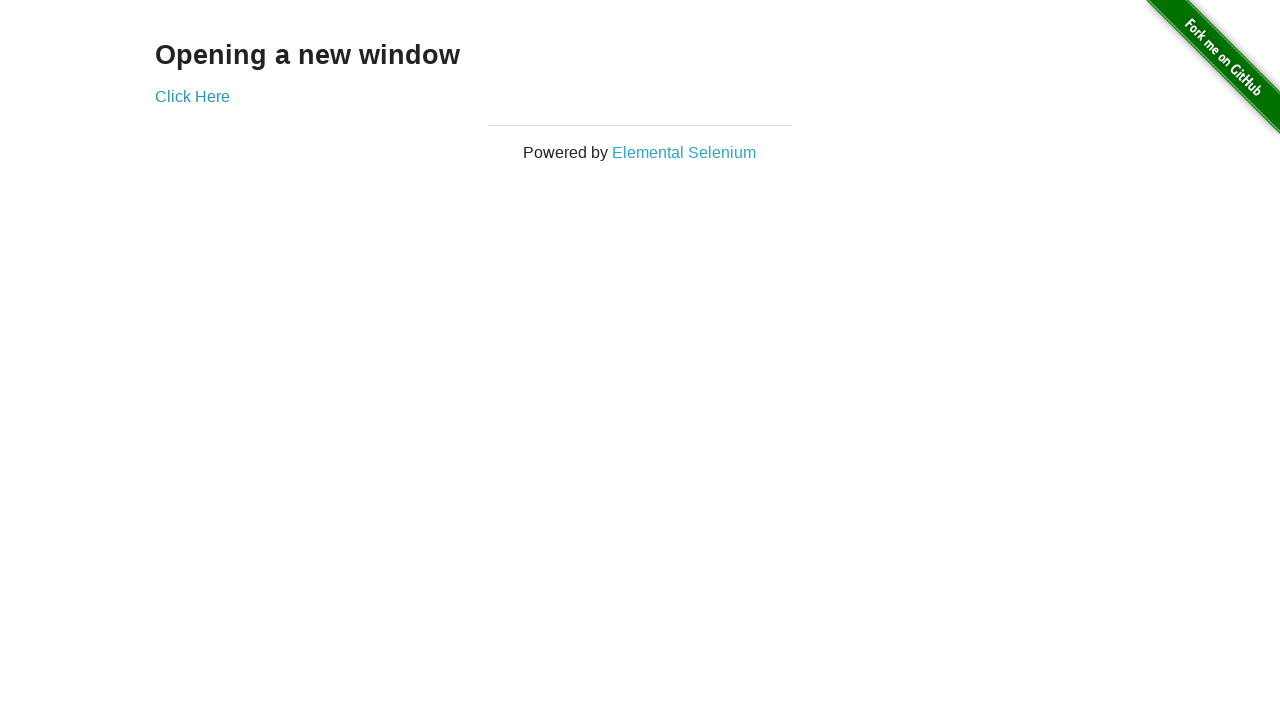

Located h3 heading element in new window
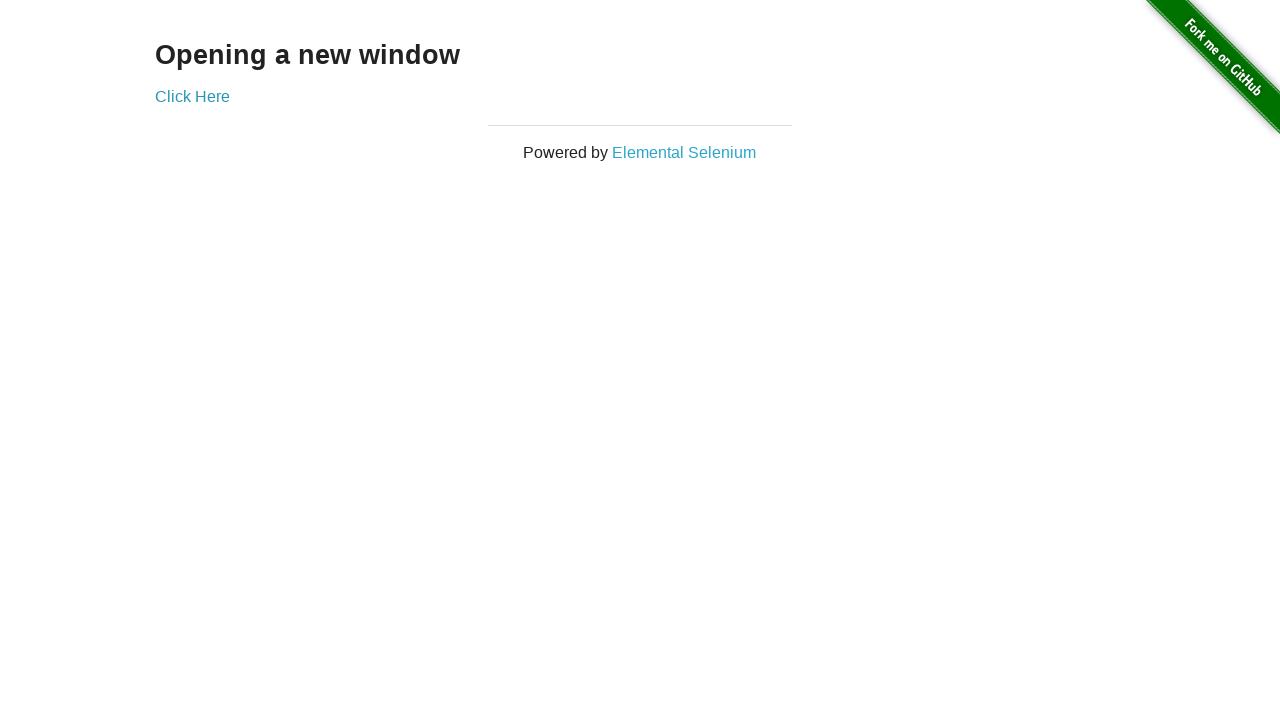

Verified new window heading text is 'New Window'
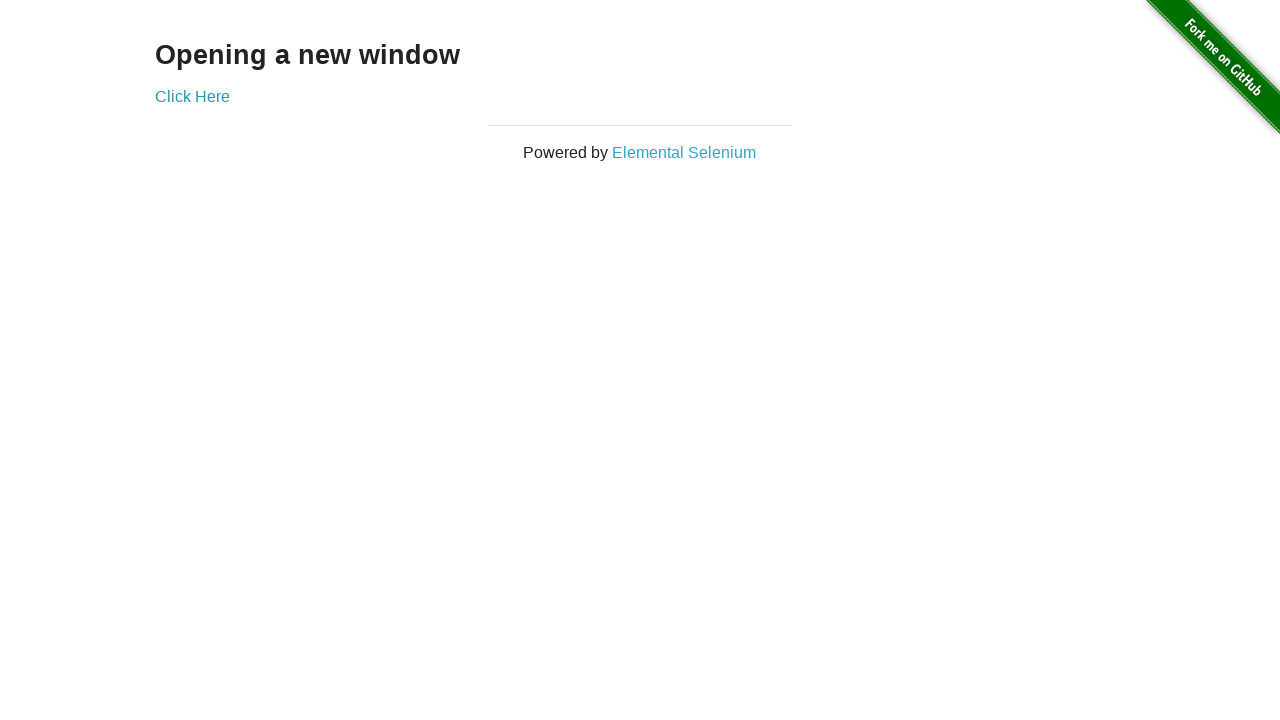

Brought original window to front
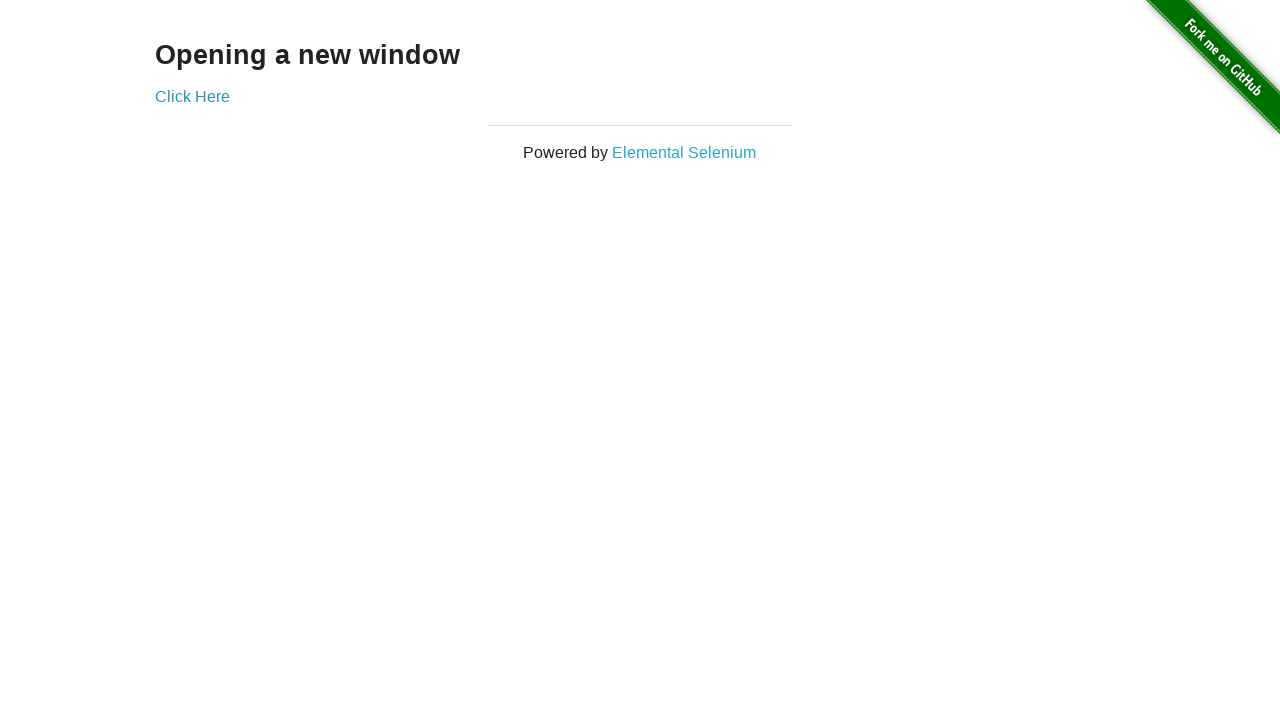

Verified original window title is 'The Internet'
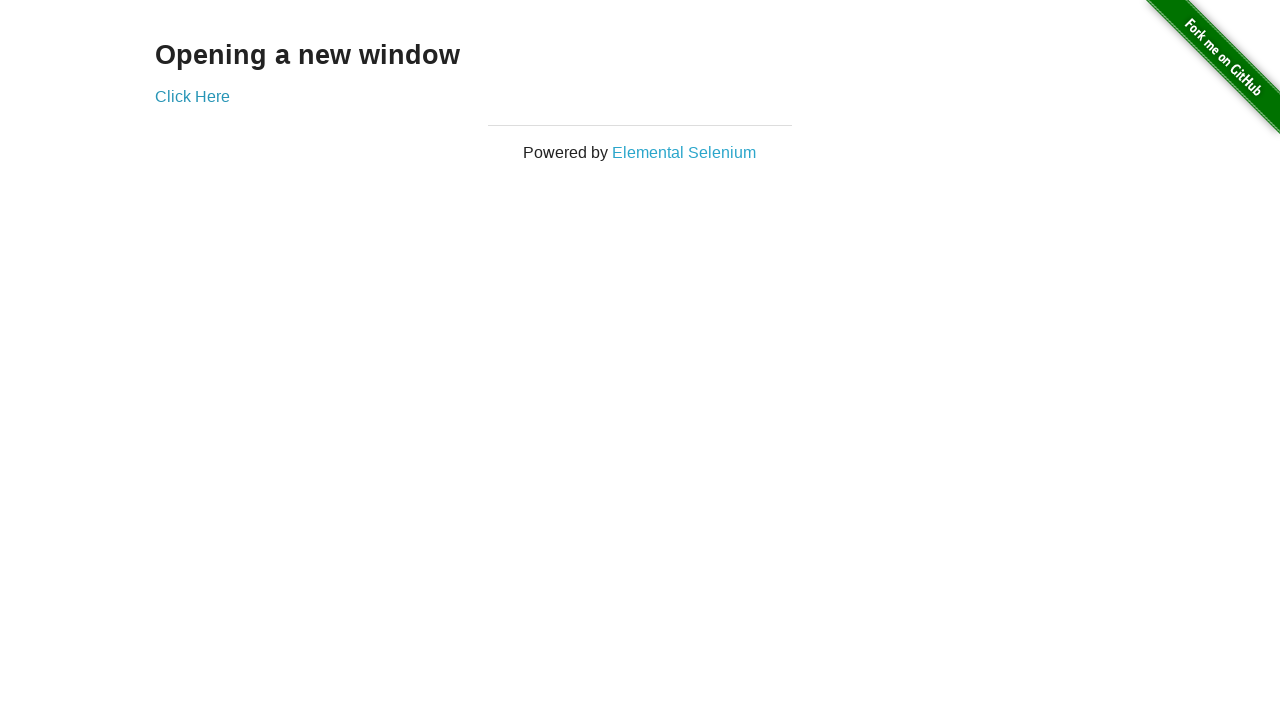

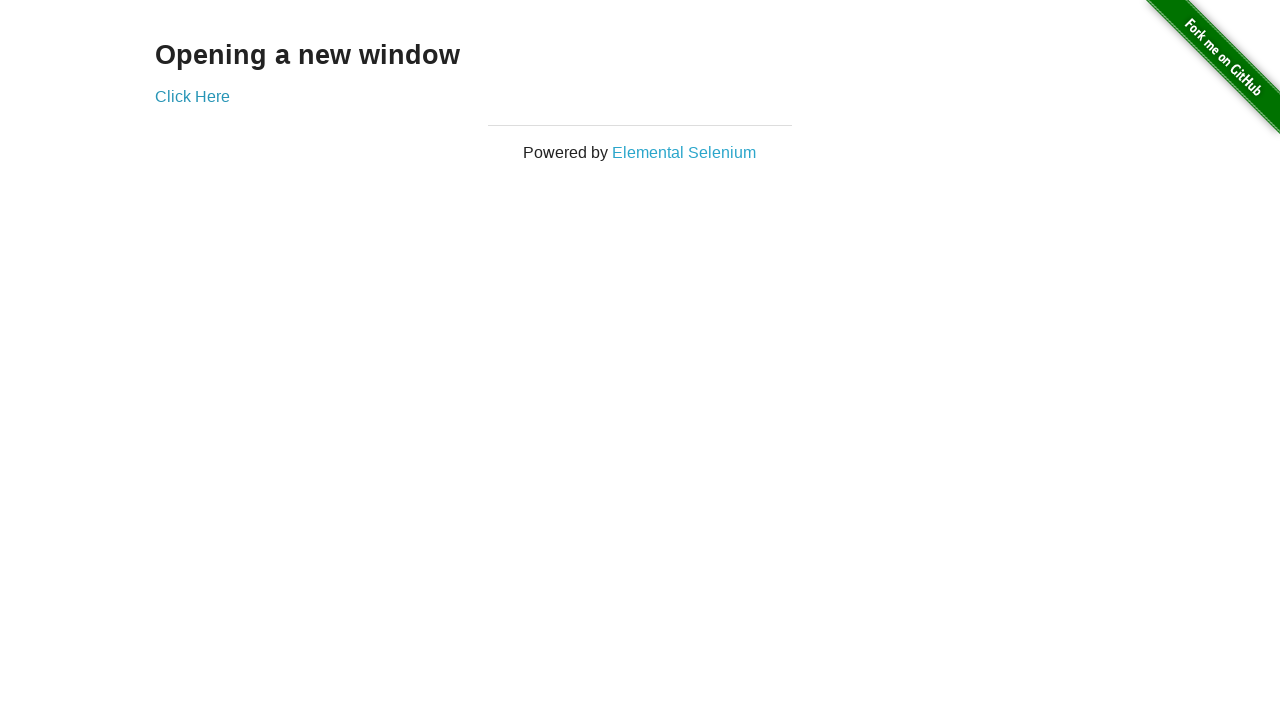